Tests checking individual checkboxes one at a time, verifying each is checked, and resetting after each check

Starting URL: https://qa-automation-practice.netlify.app/checkboxes

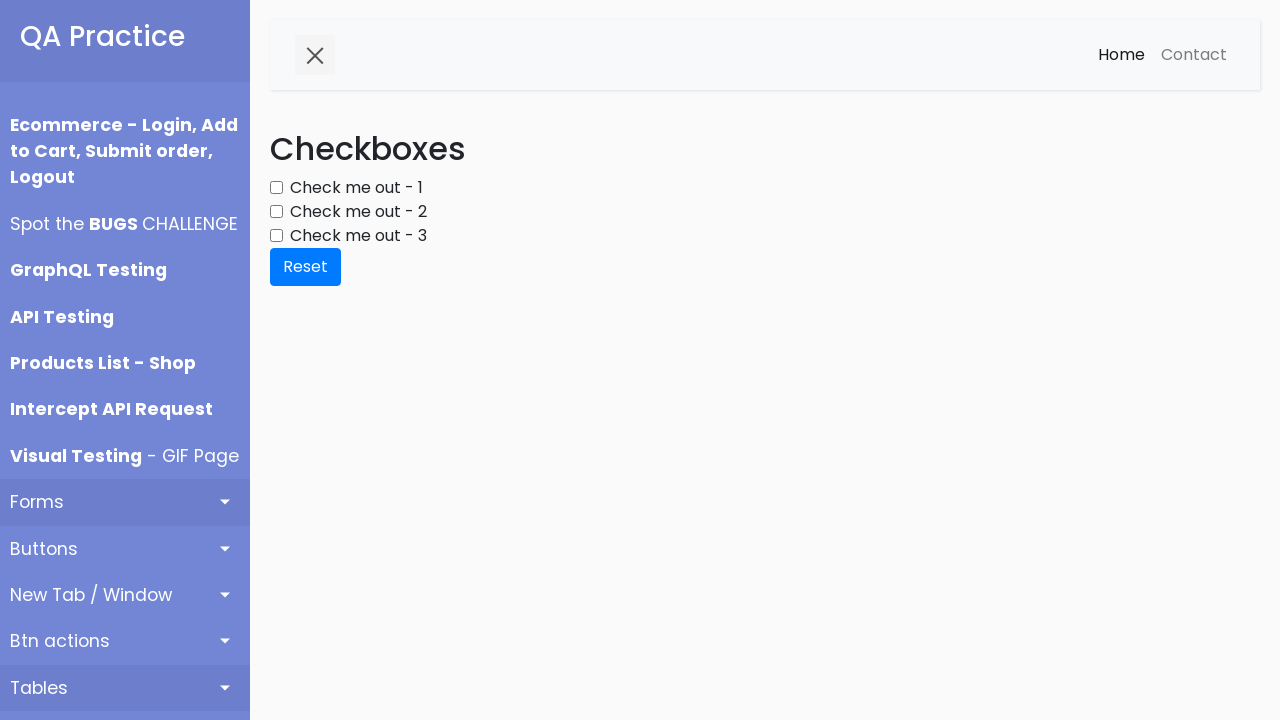

Checked checkbox1 at (276, 188) on #checkbox1
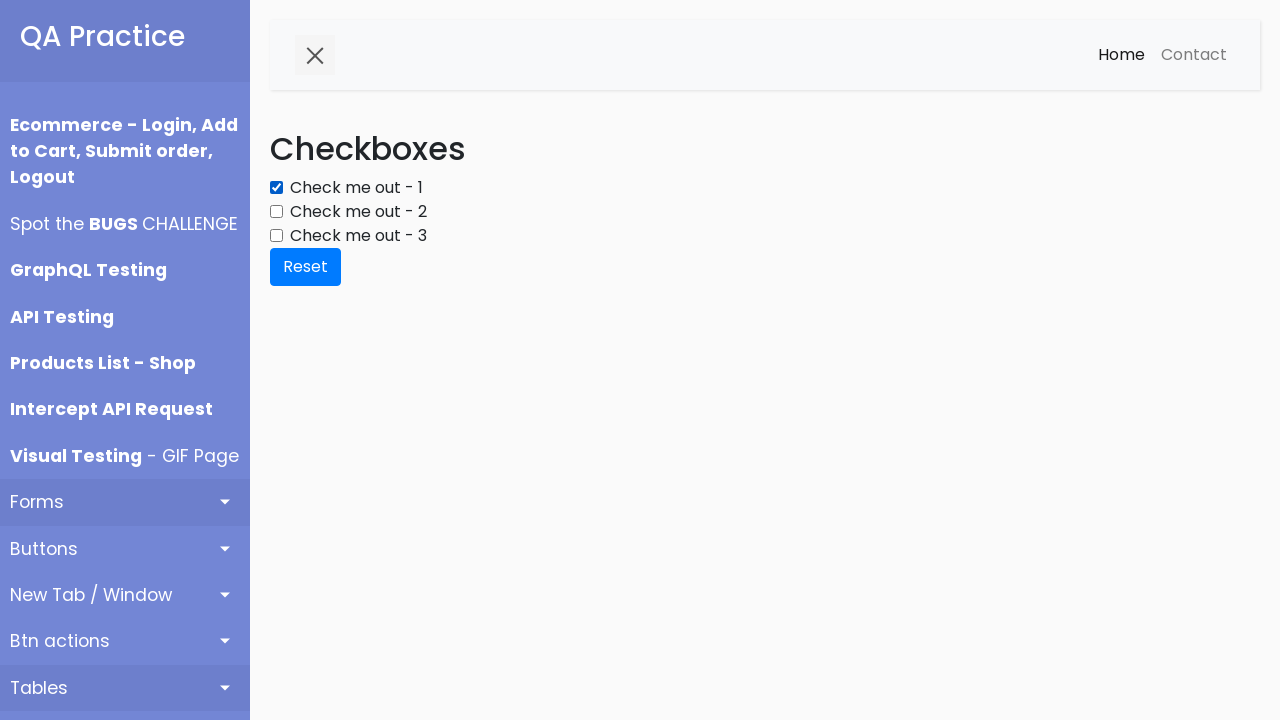

Verified checkbox1 is checked
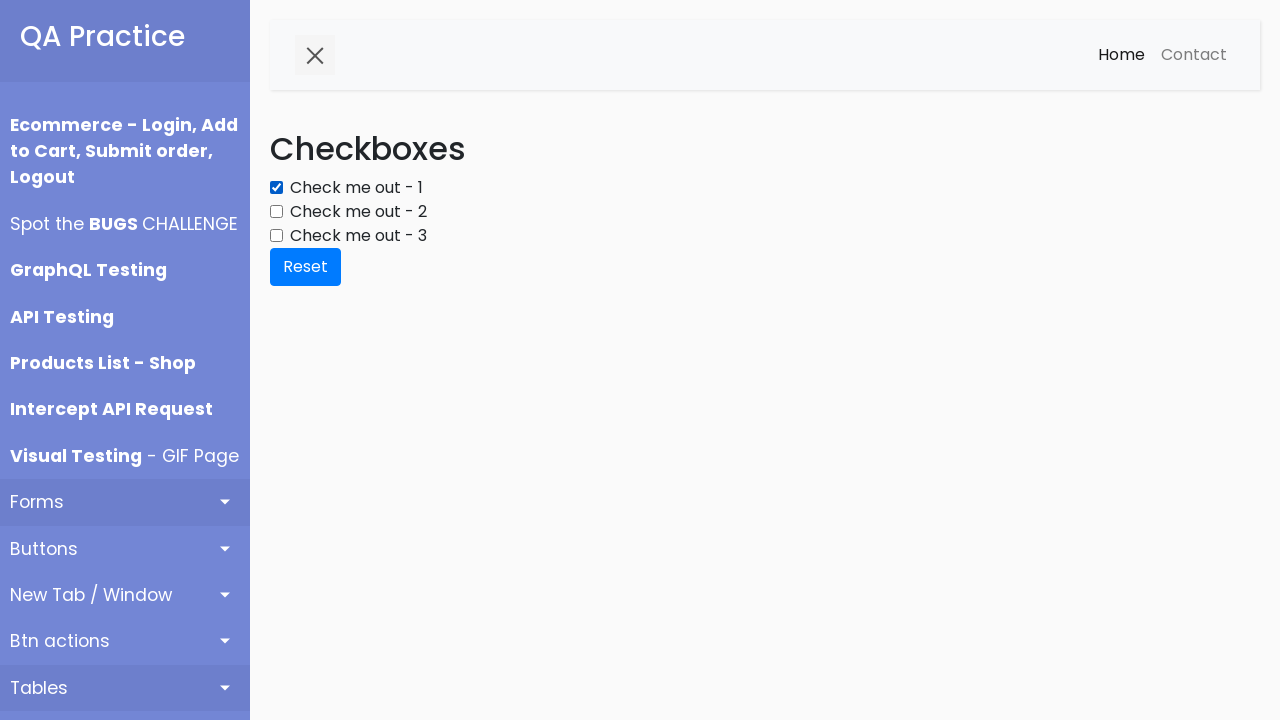

Located Reset button
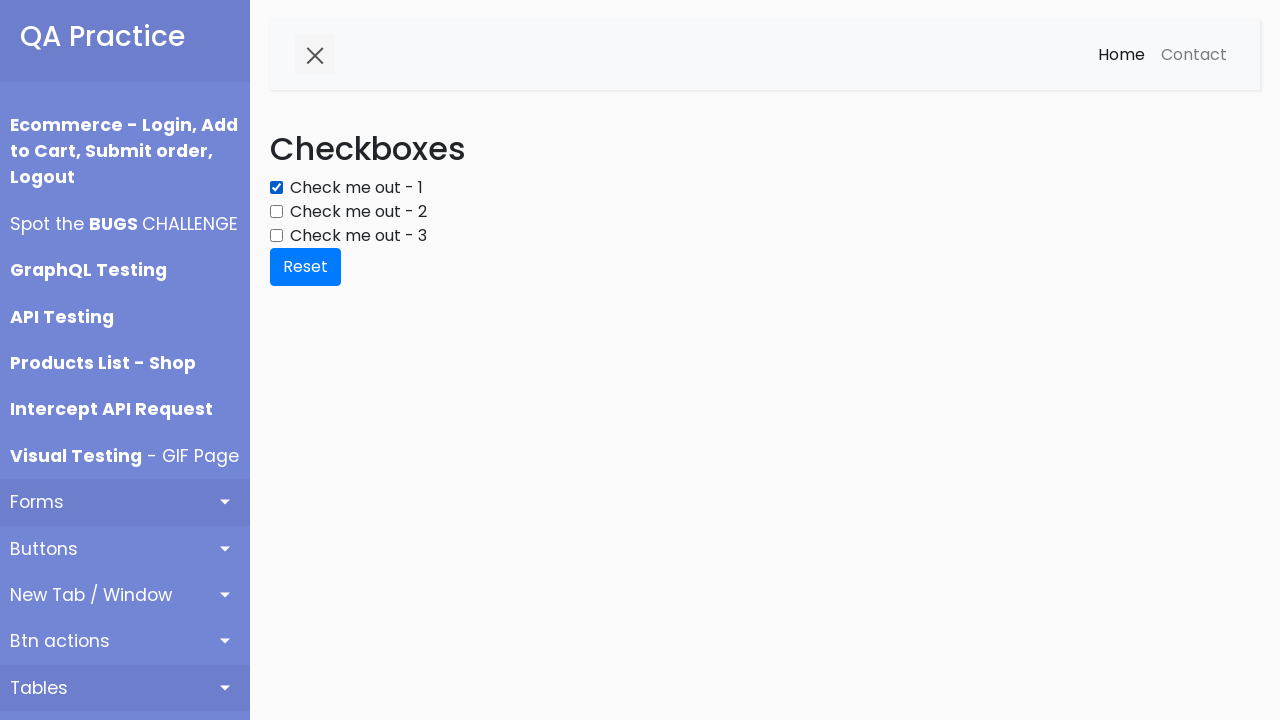

Clicked Reset button to uncheck checkbox1 at (306, 267) on internal:role=button[name="Reset"i]
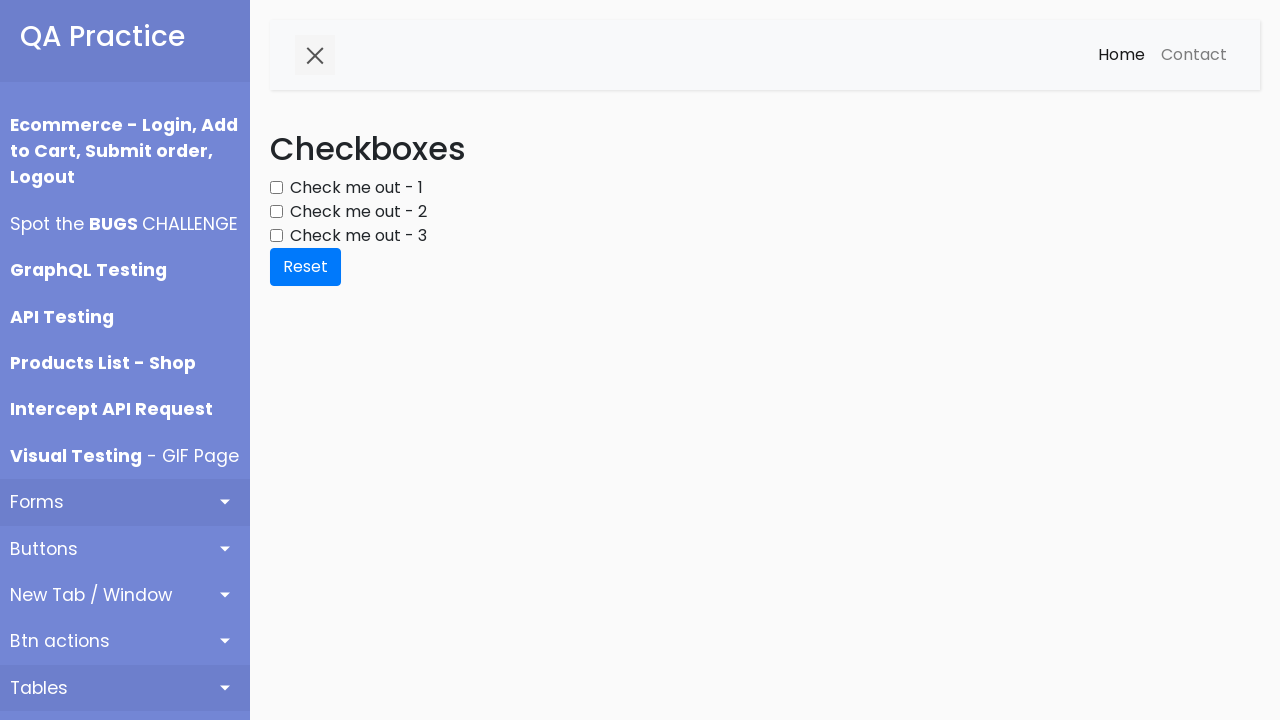

Checked checkbox2 at (276, 212) on #checkbox2
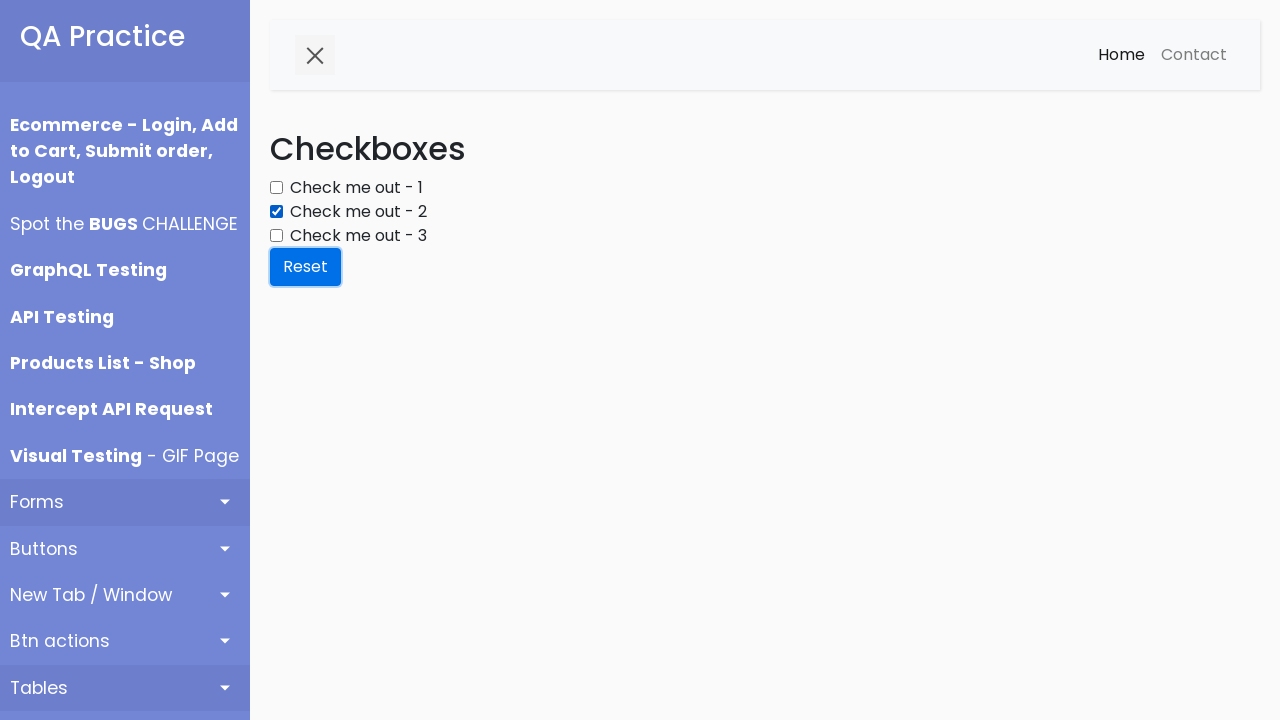

Verified checkbox2 is checked
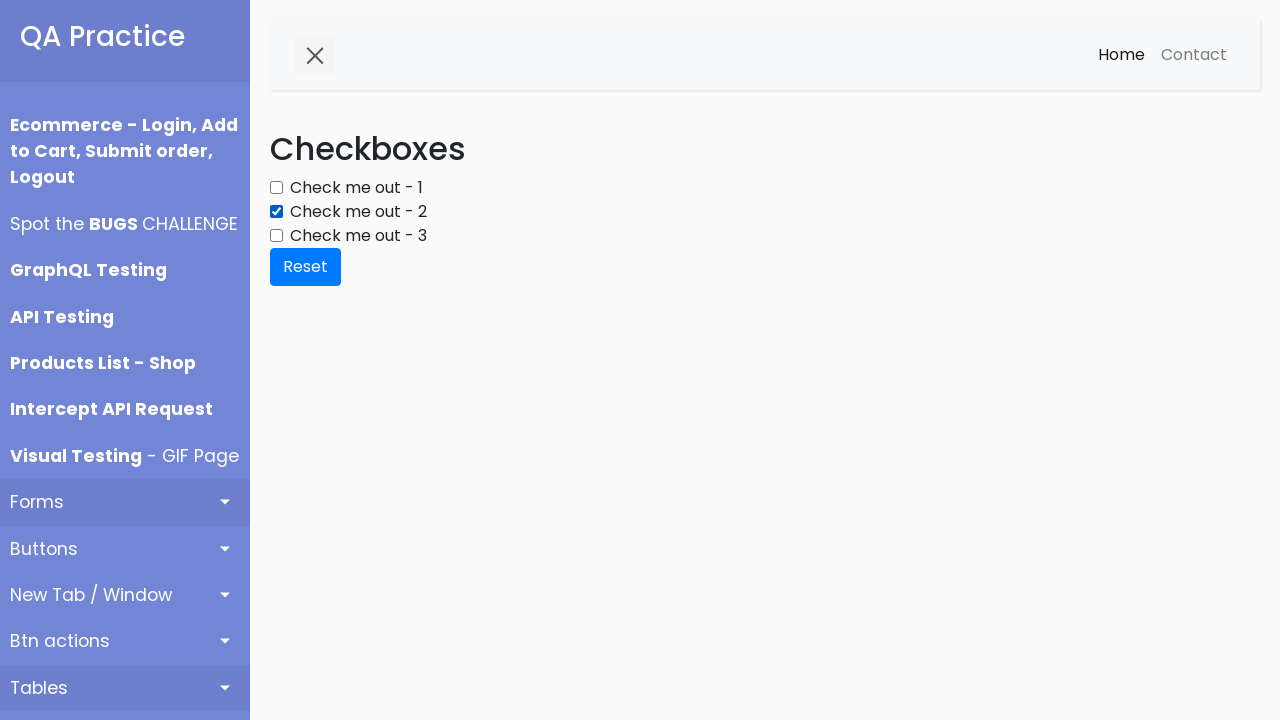

Clicked Reset button to uncheck checkbox2 at (306, 267) on internal:role=button[name="Reset"i]
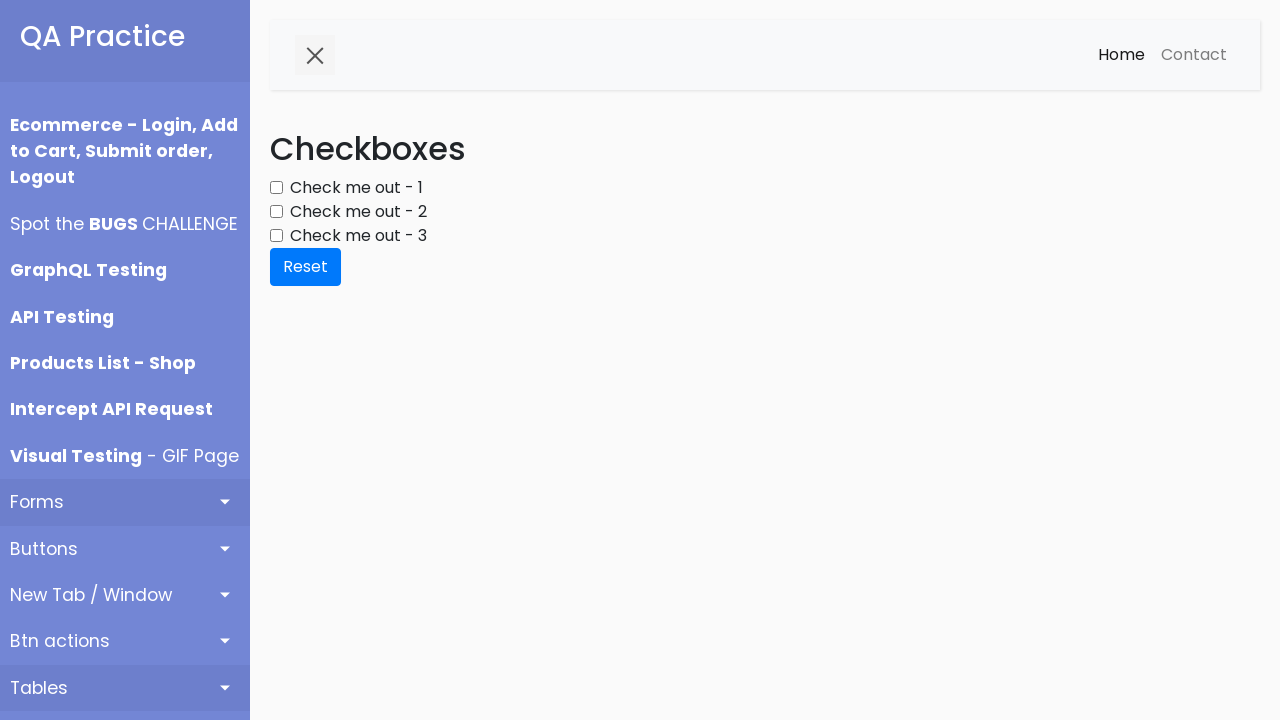

Checked checkbox3 at (276, 236) on #checkbox3
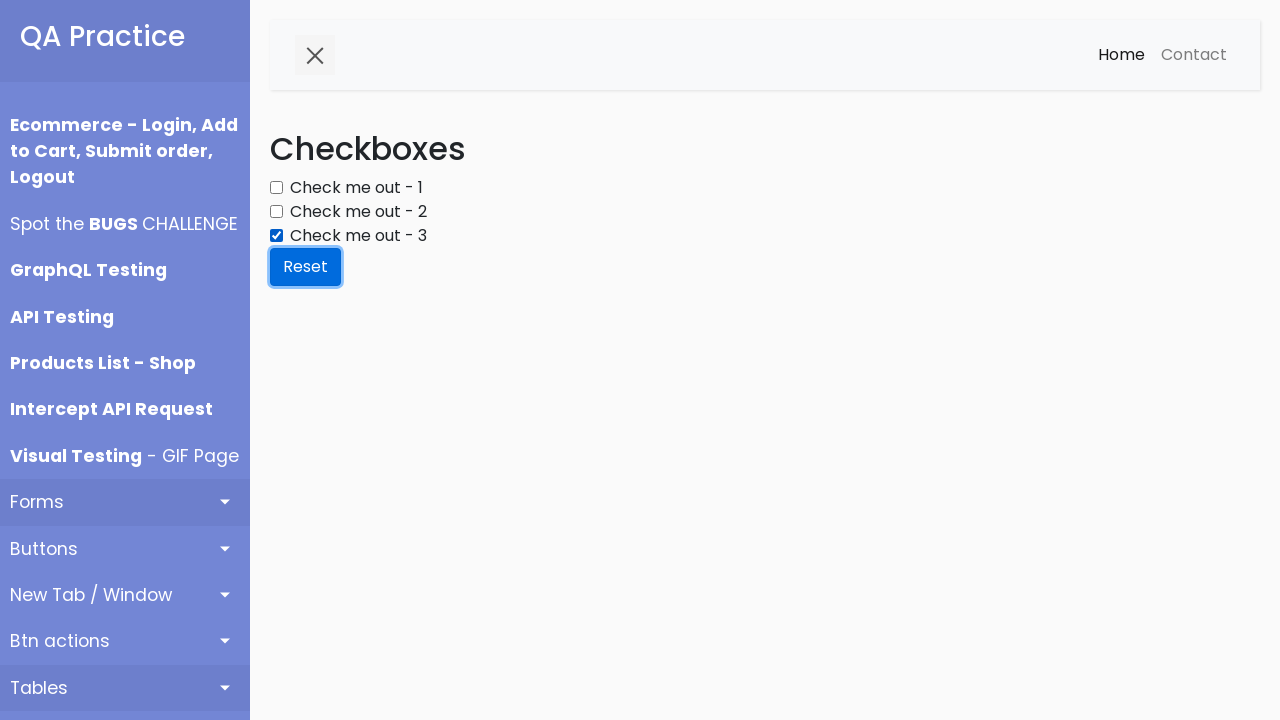

Verified checkbox3 is checked
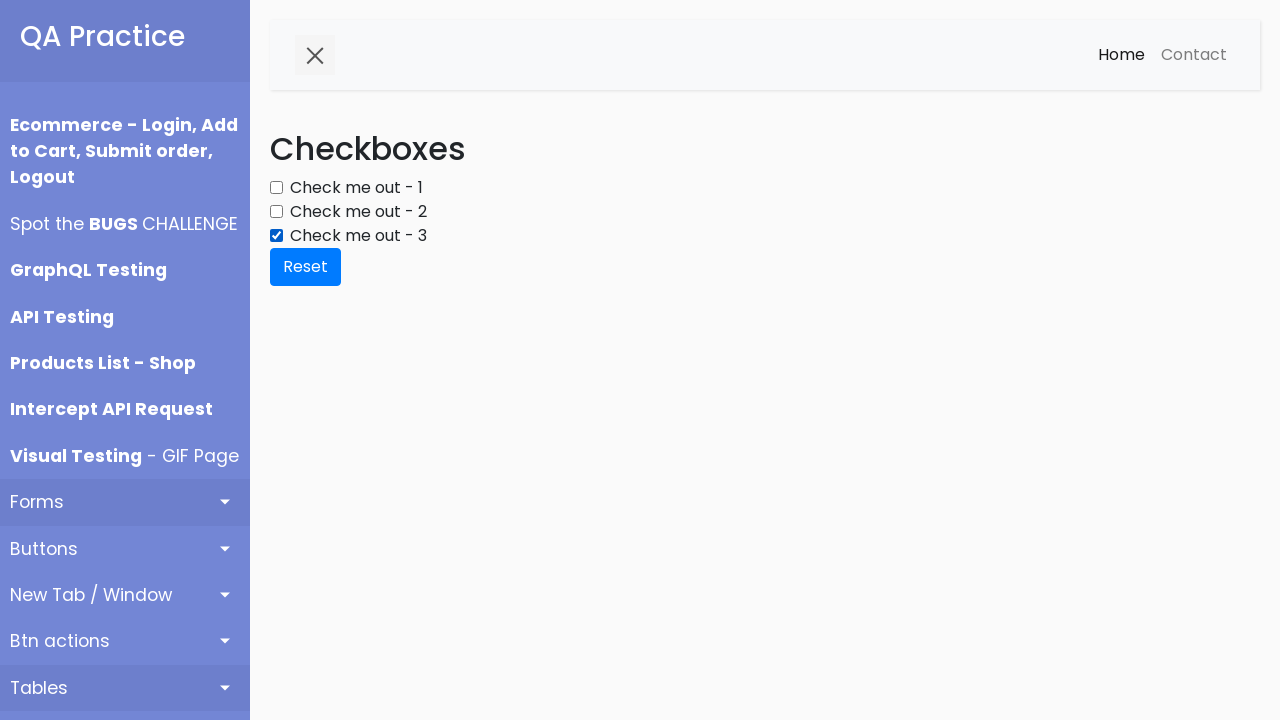

Clicked Reset button to uncheck checkbox3 at (306, 267) on internal:role=button[name="Reset"i]
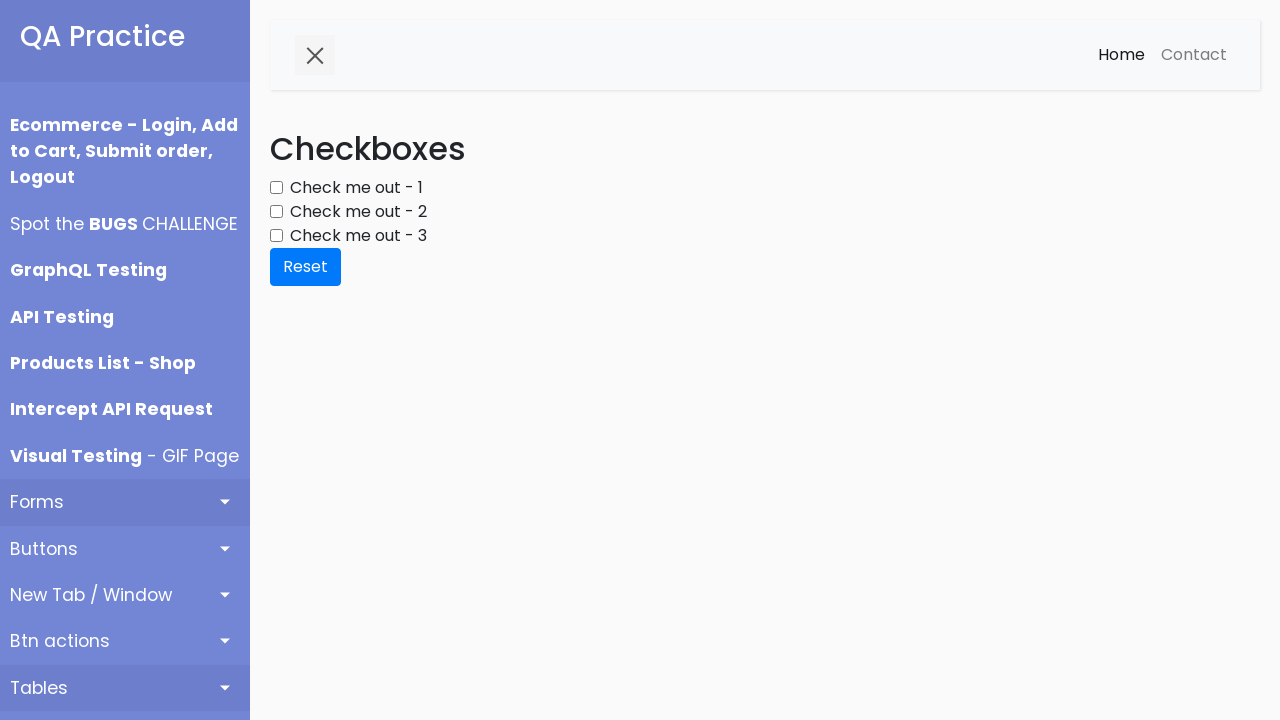

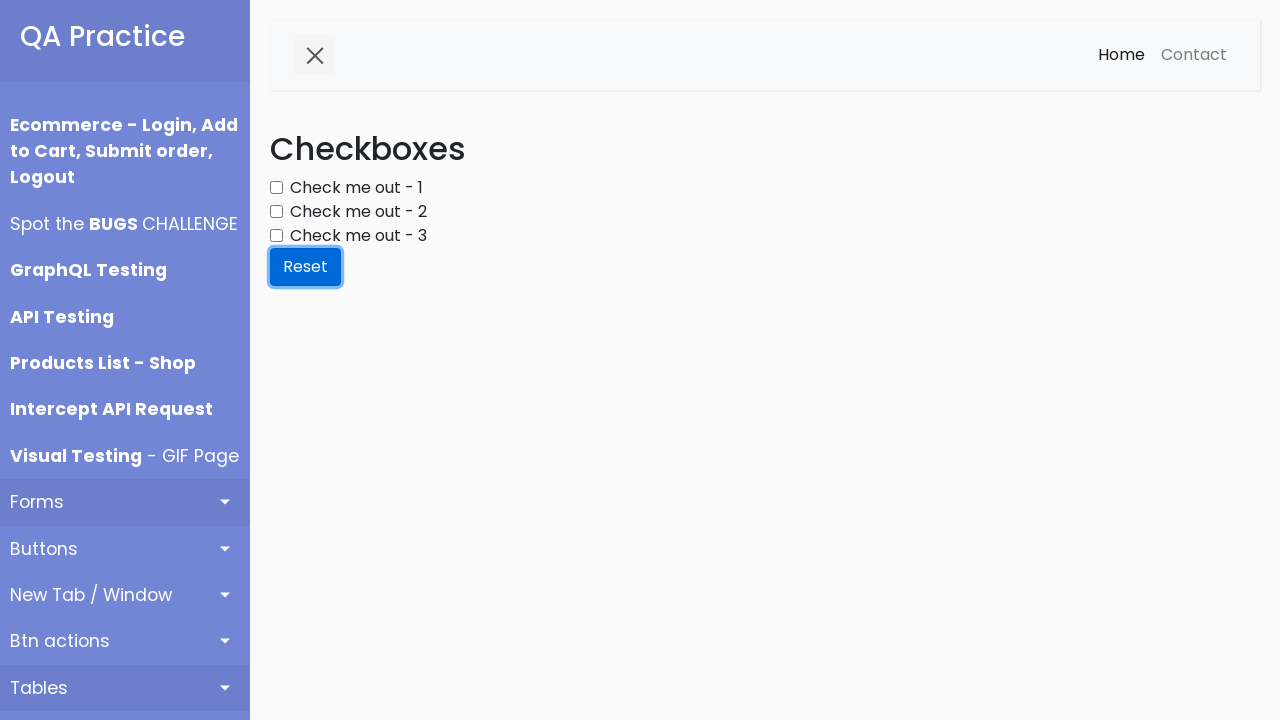